Tests the product search functionality on OpenCart demo site by searching for "Macbook" and clicking on the first product result to view its details.

Starting URL: http://opencart.abstracta.us/

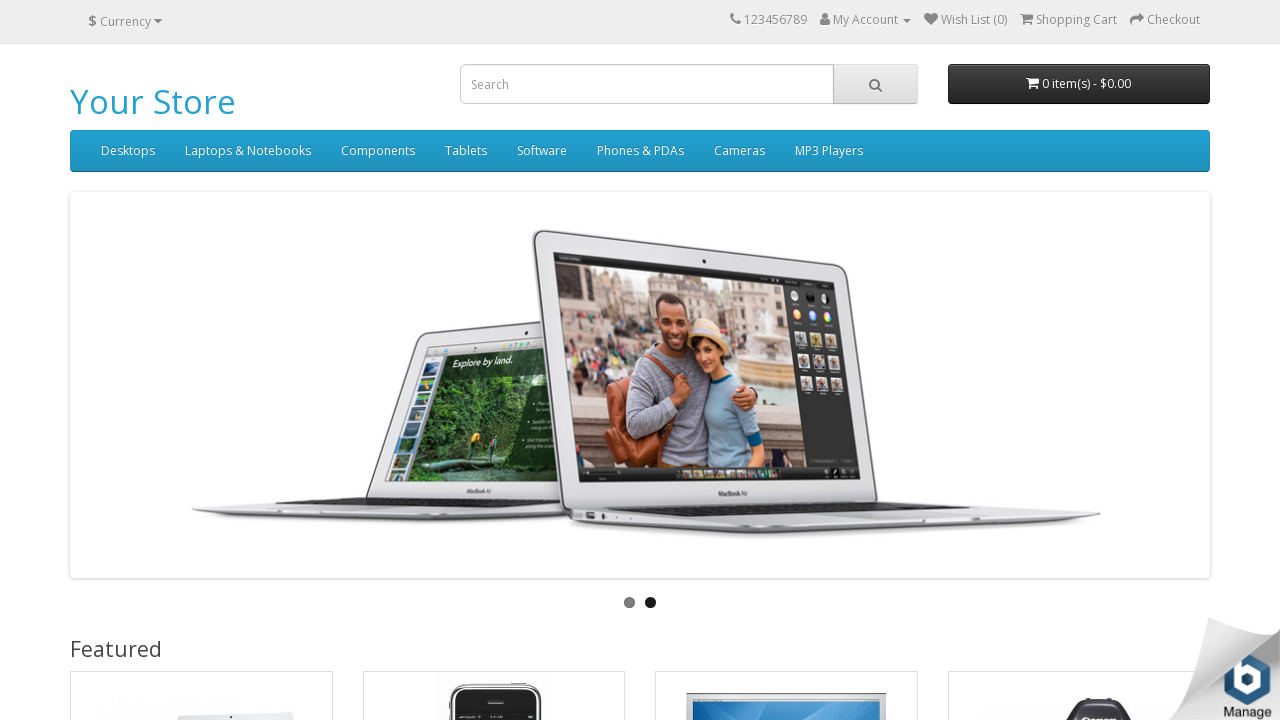

Filled search field with 'Macbook' on #search input
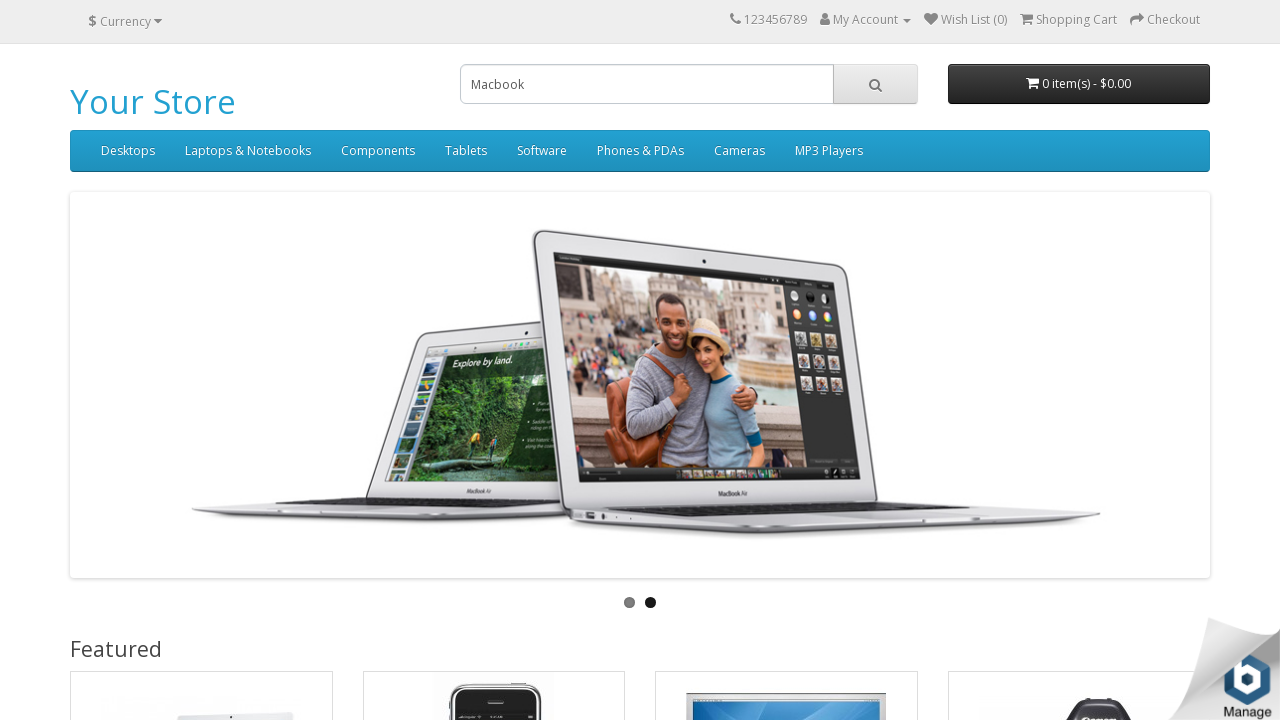

Clicked search button to search for Macbook at (875, 84) on #search span button
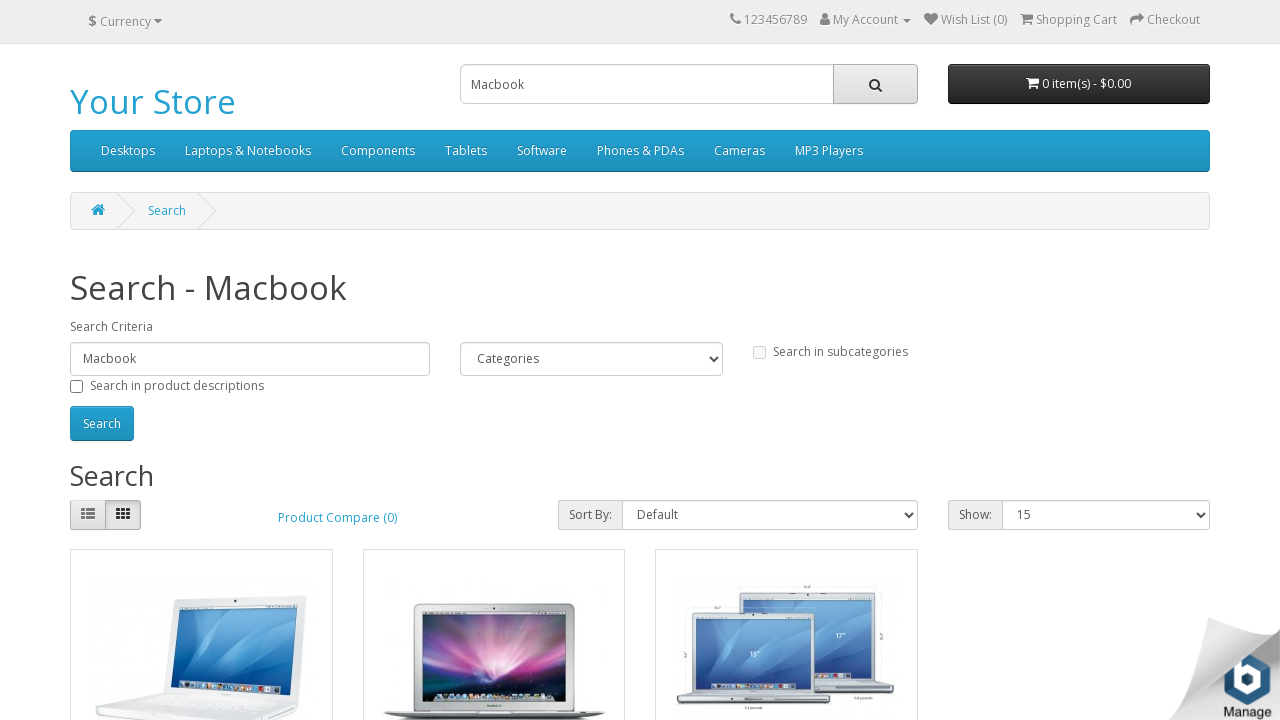

Search results loaded with product listings
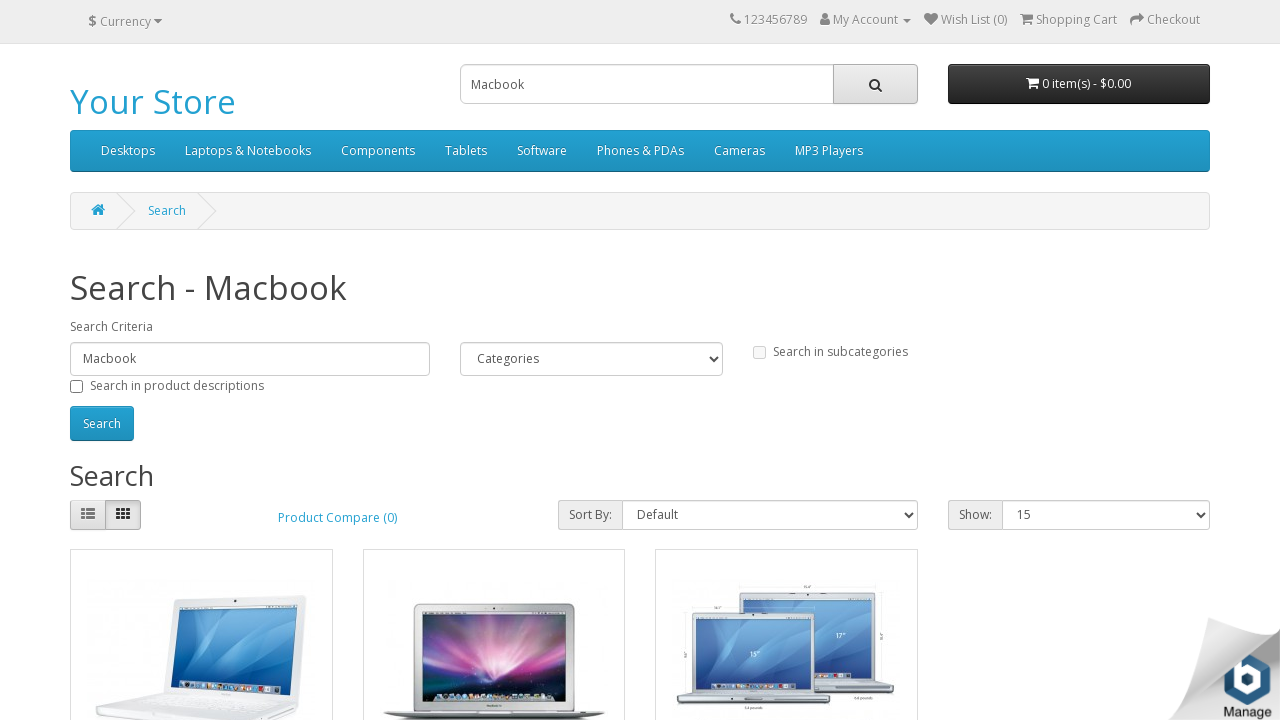

Clicked on first product result to view details at (126, 360) on #content .product-layout:first-child .caption h4 a
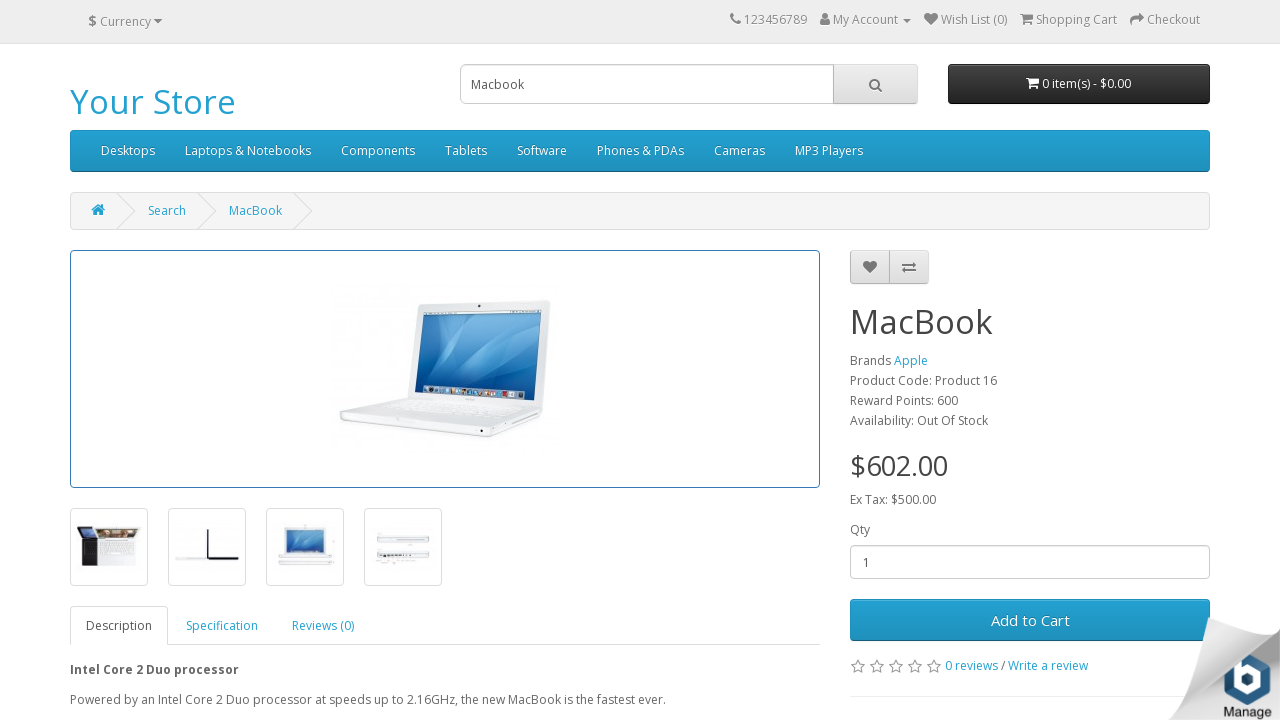

Product details page loaded
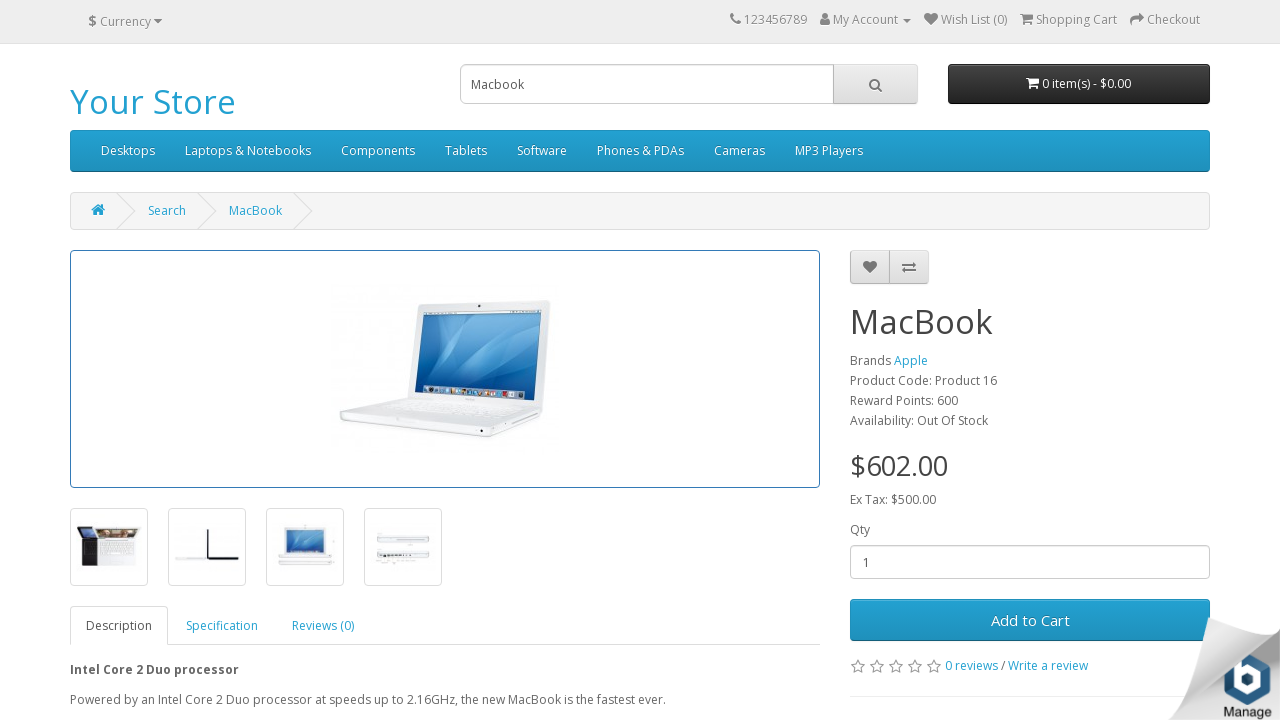

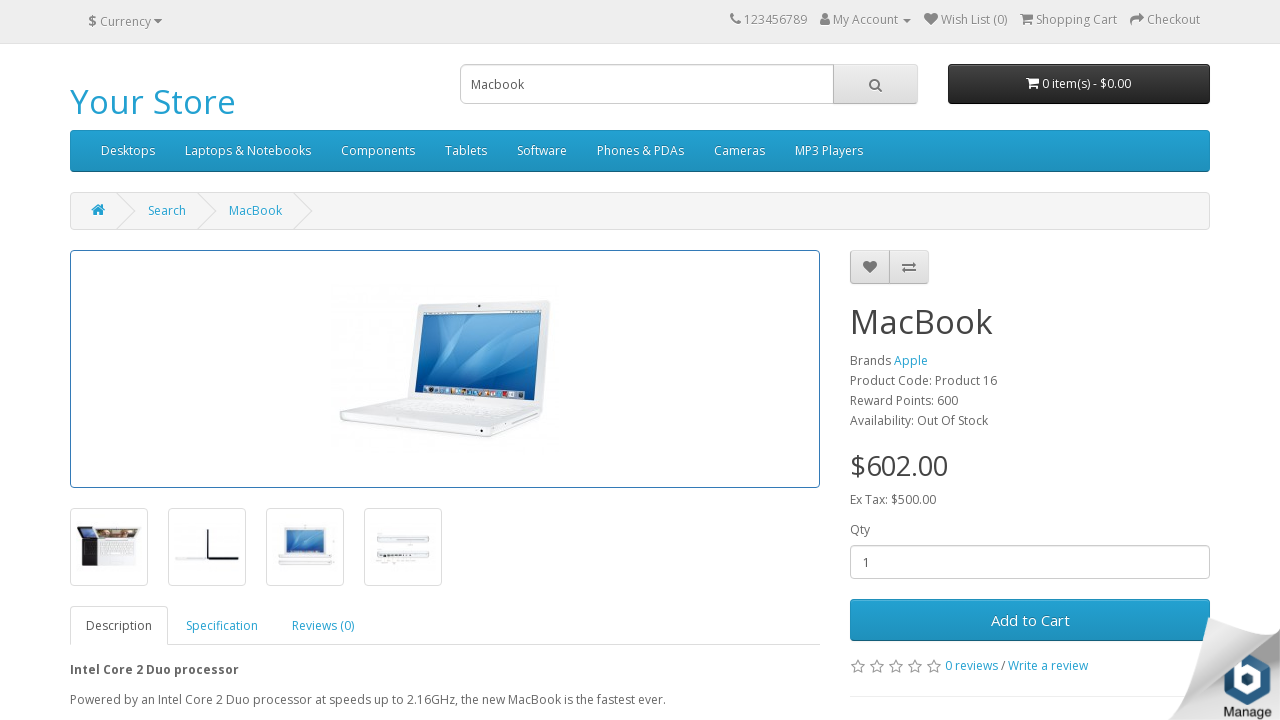